Verifies that the DevOps1 logo is displayed on the homepage

Starting URL: https://devops1.com.au/

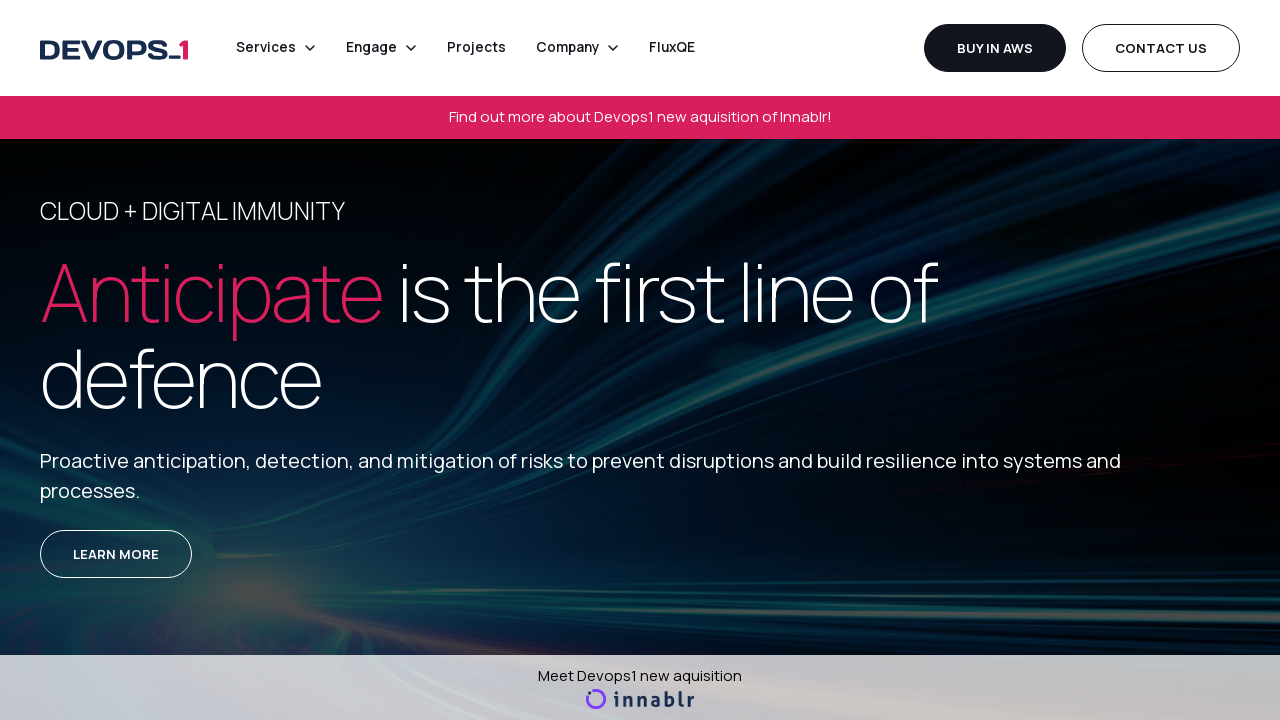

Located DevOps1 logo element
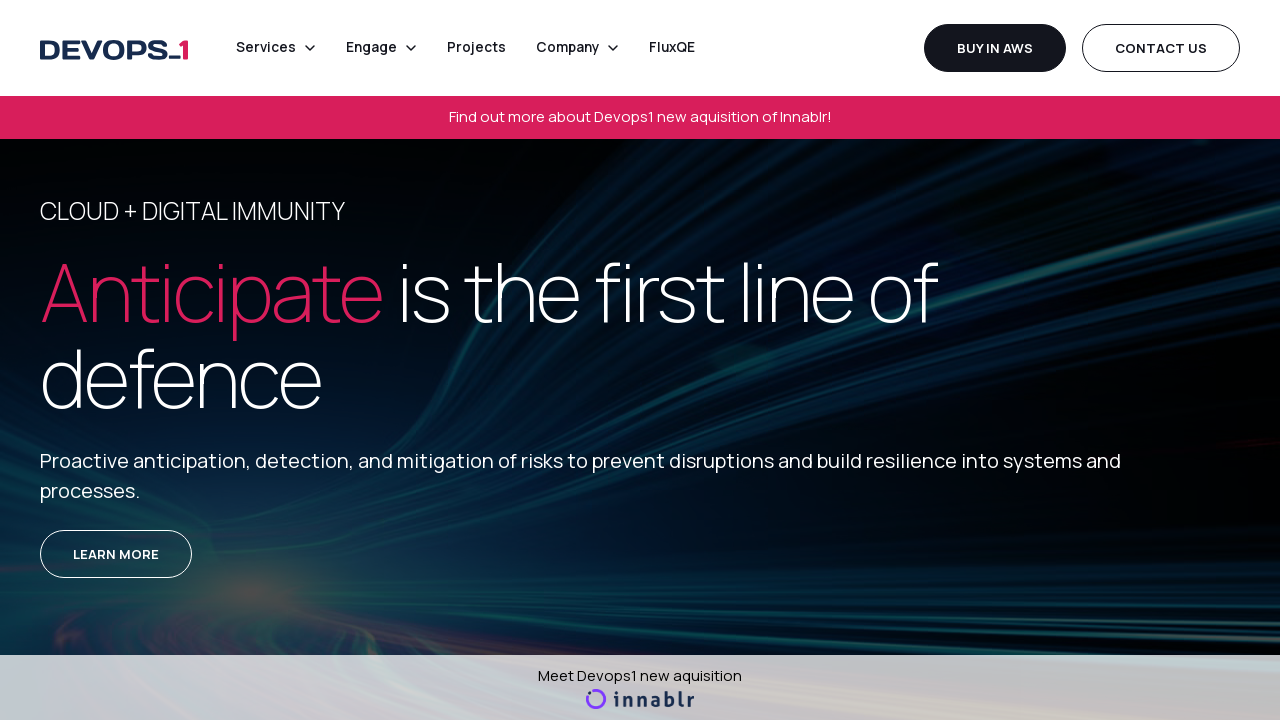

DevOps1 logo became visible
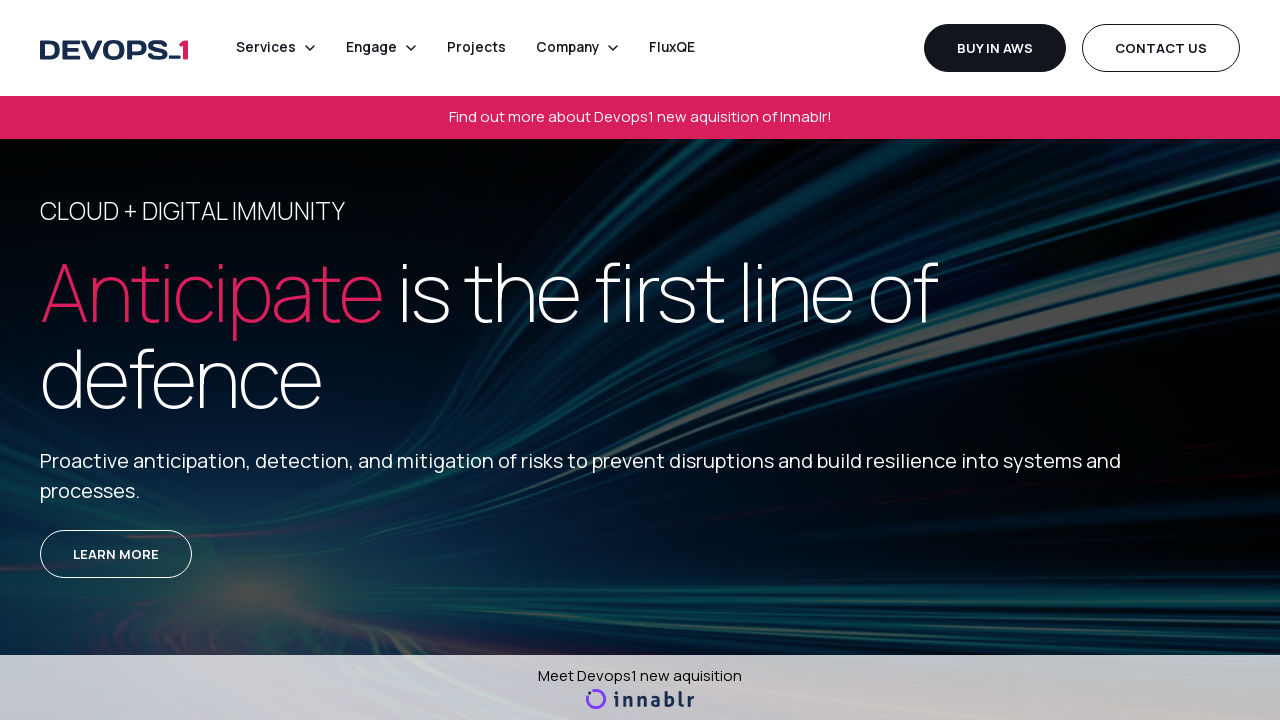

Verified DevOps1 logo is visible on homepage
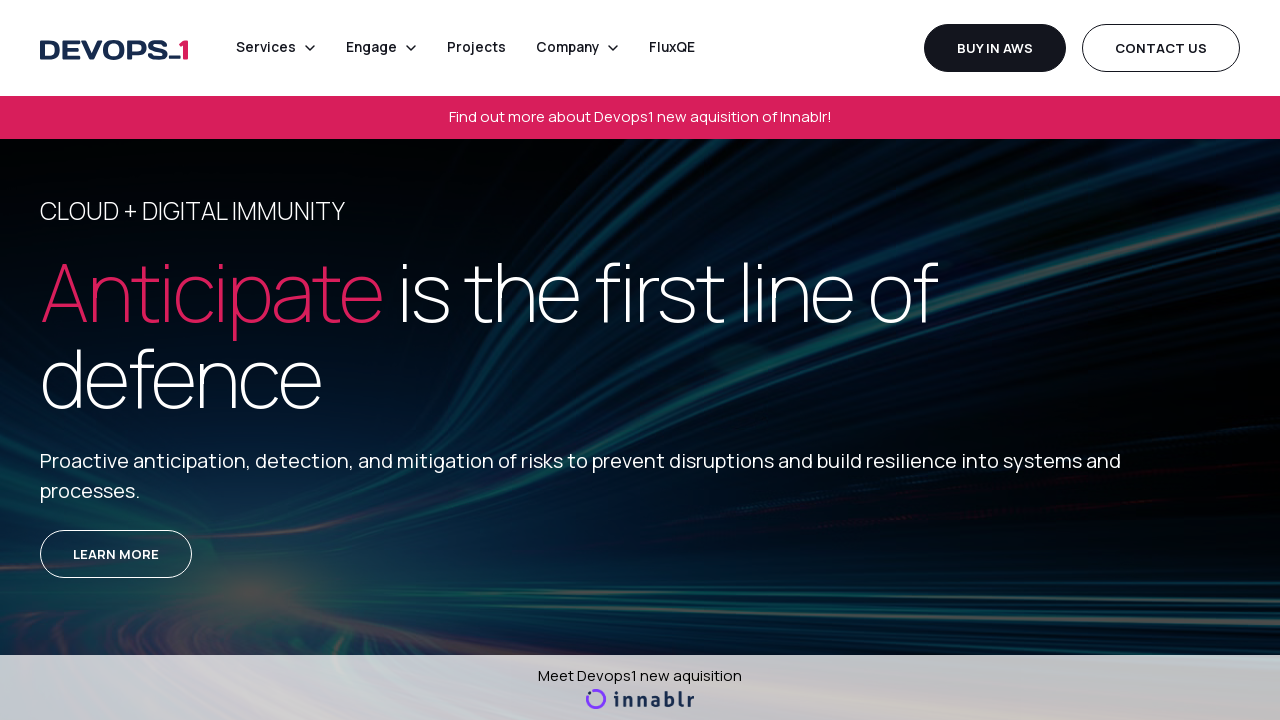

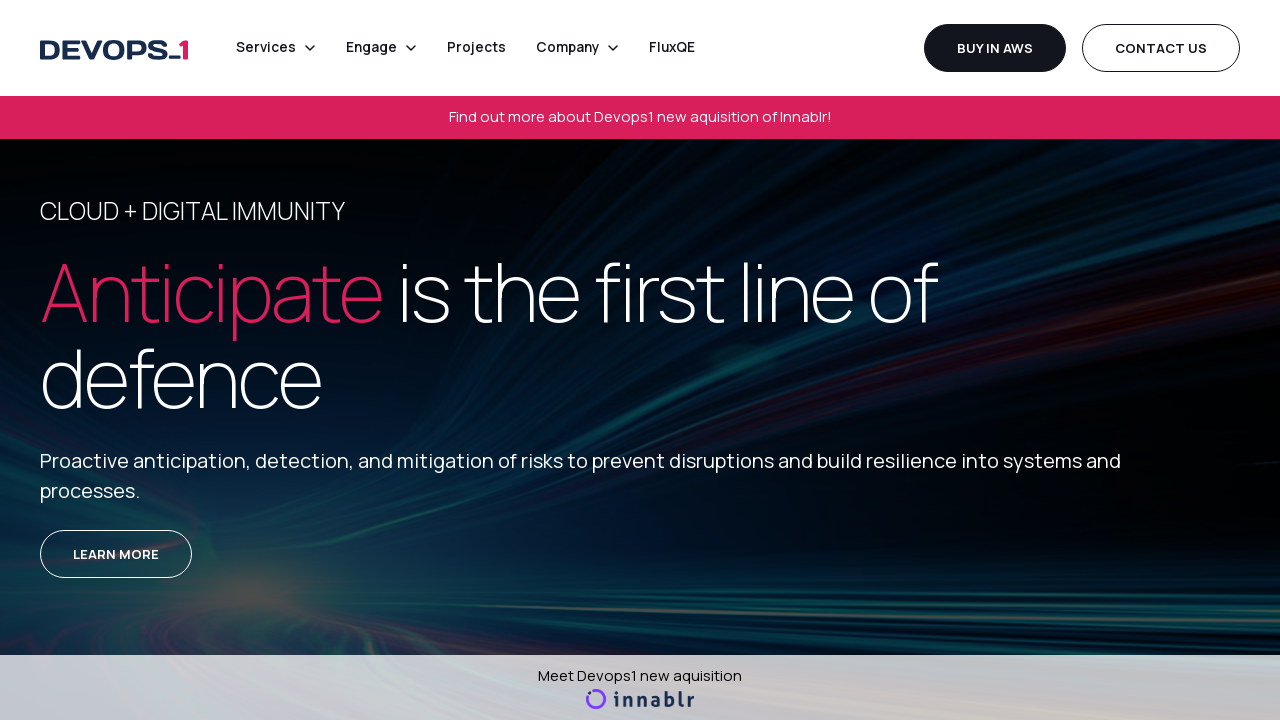